Tests element display status by checking if various form elements are displayed and interacting with visible ones

Starting URL: https://automationfc.github.io/basic-form/index.html

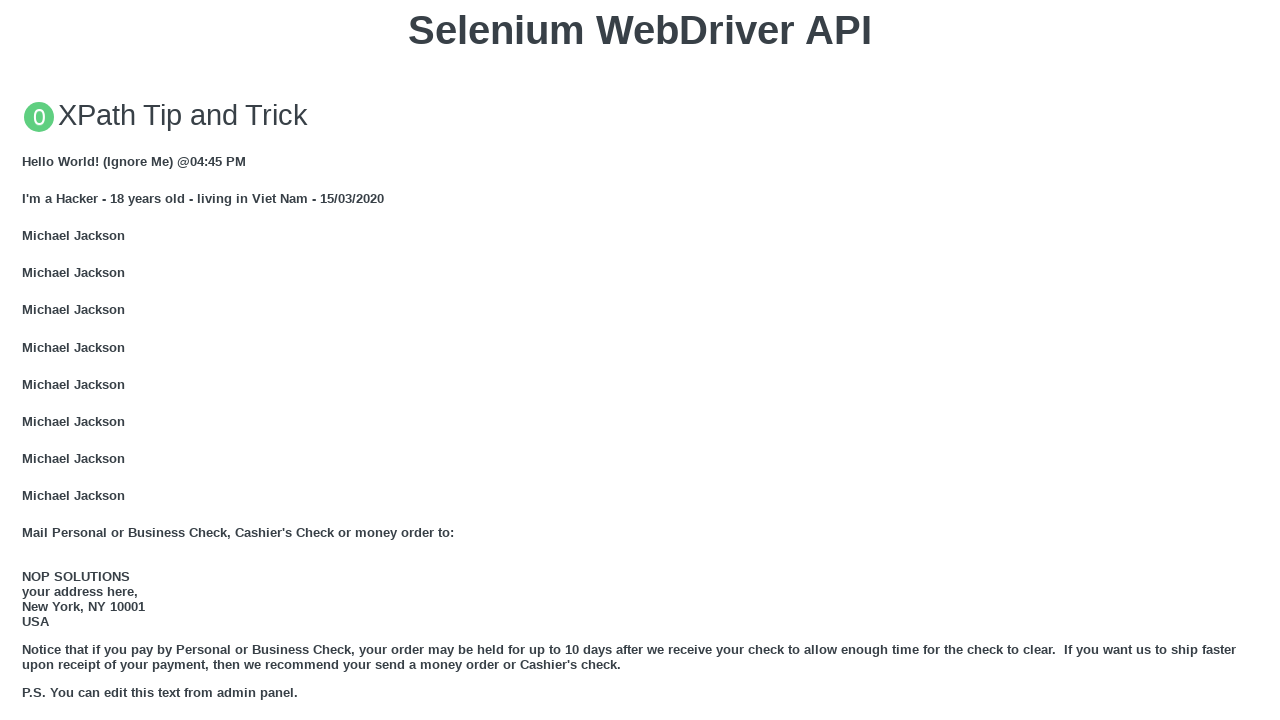

Email textbox is displayed and filled with 'Automation Testing' on #email
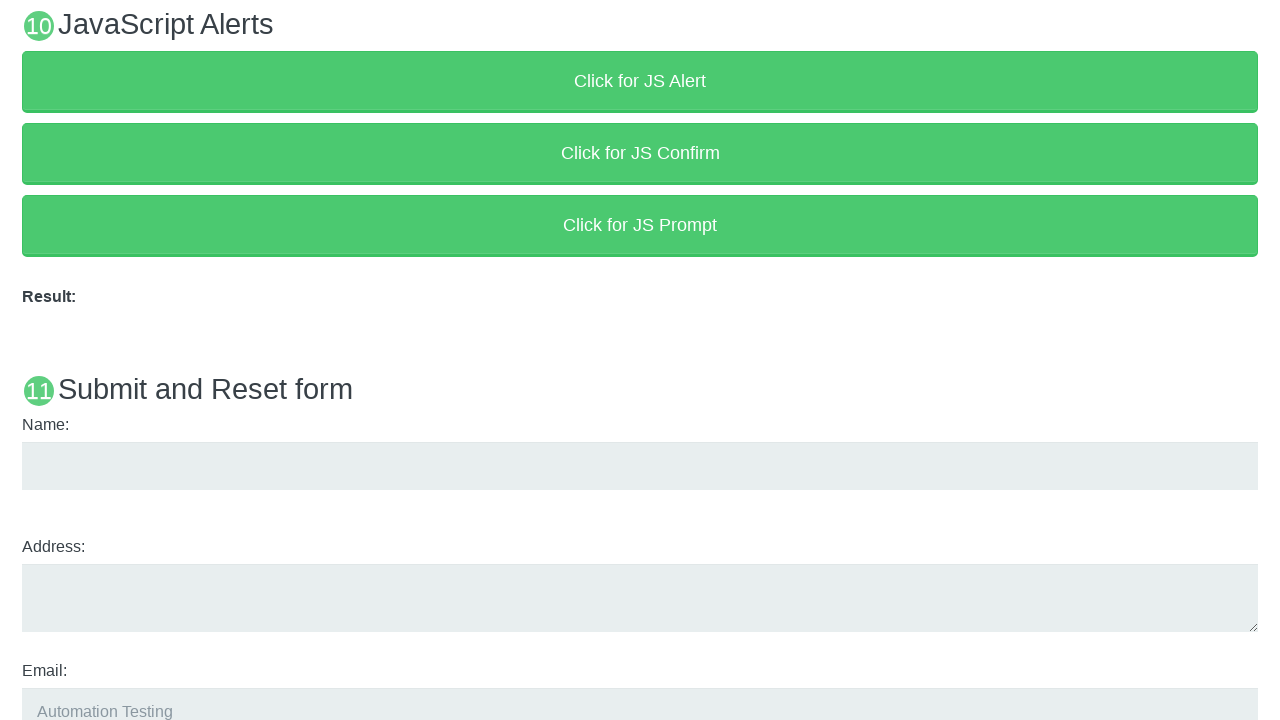

Education textbox is displayed and filled with 'Automation Testing' on #edu
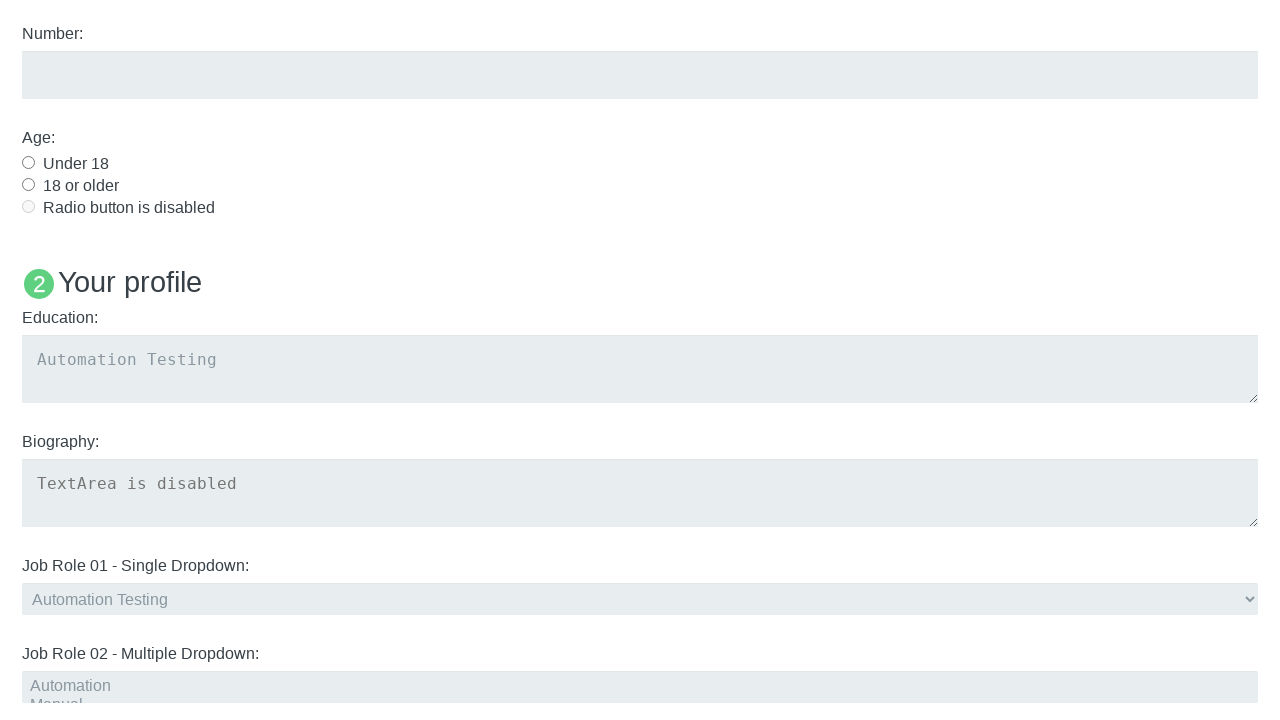

Under 18 checkbox is displayed and clicked at (28, 162) on #under_18
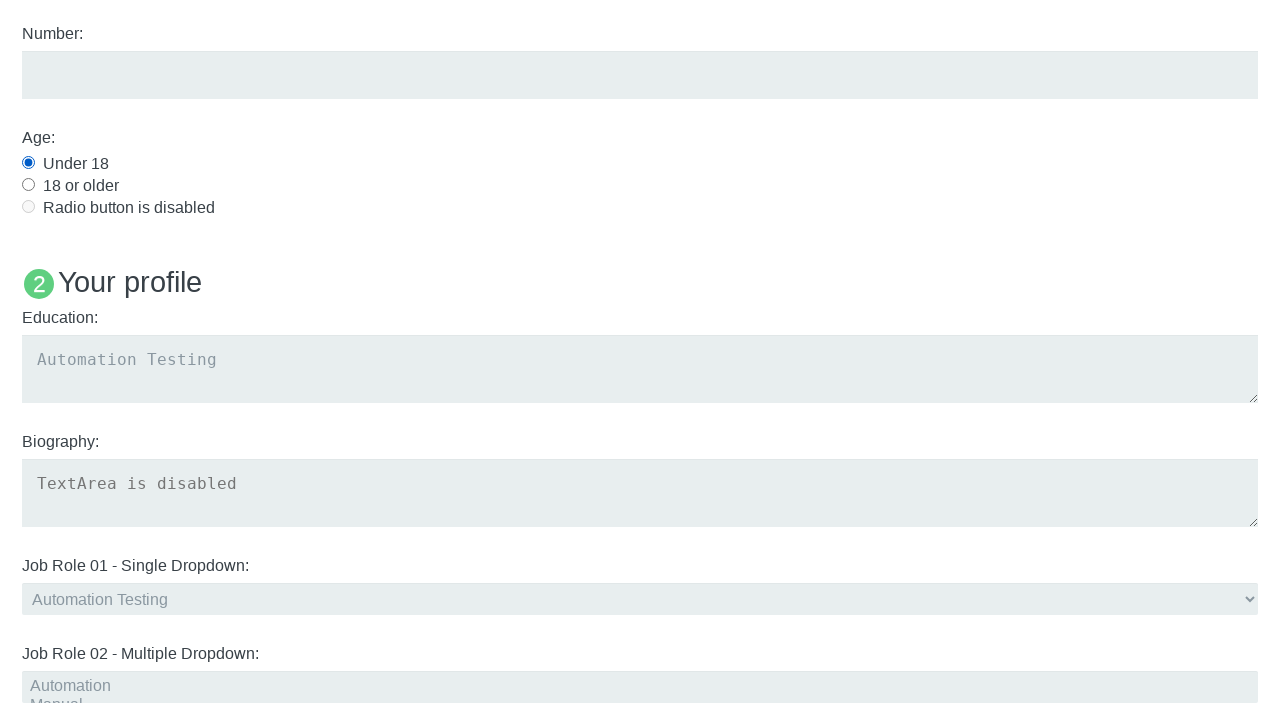

Checked if 'Name: User5' heading is displayed on the page
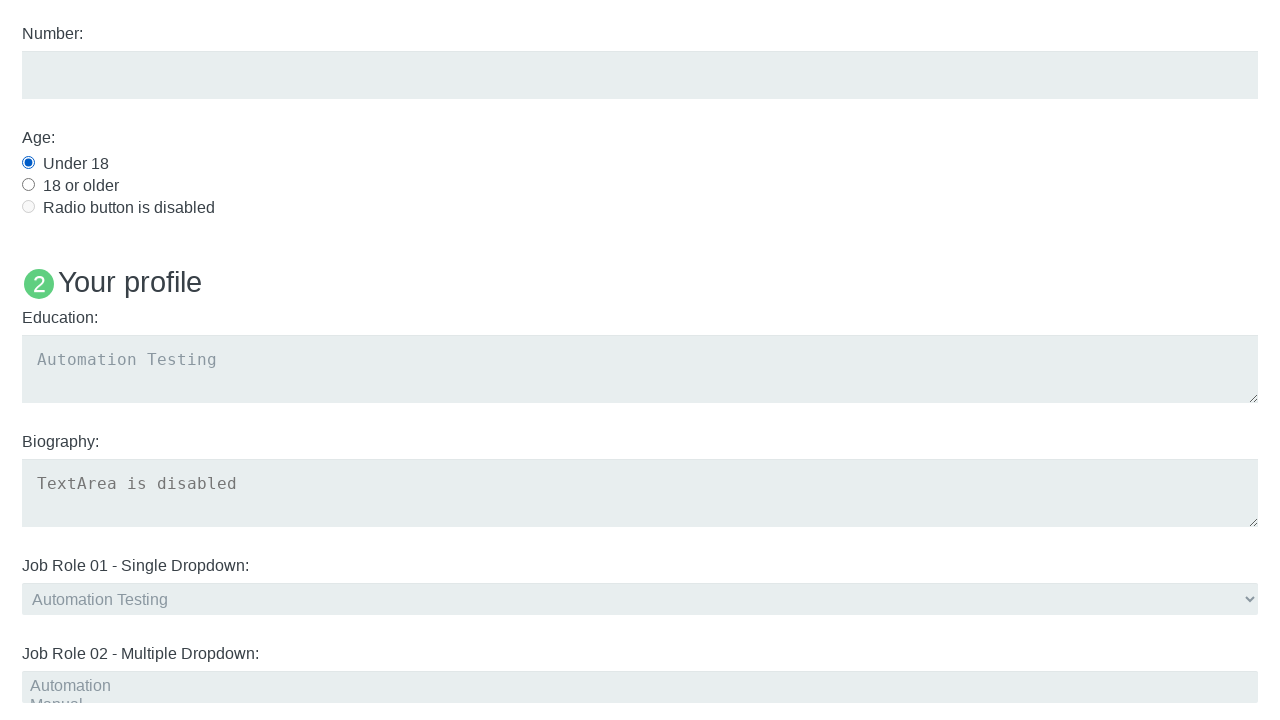

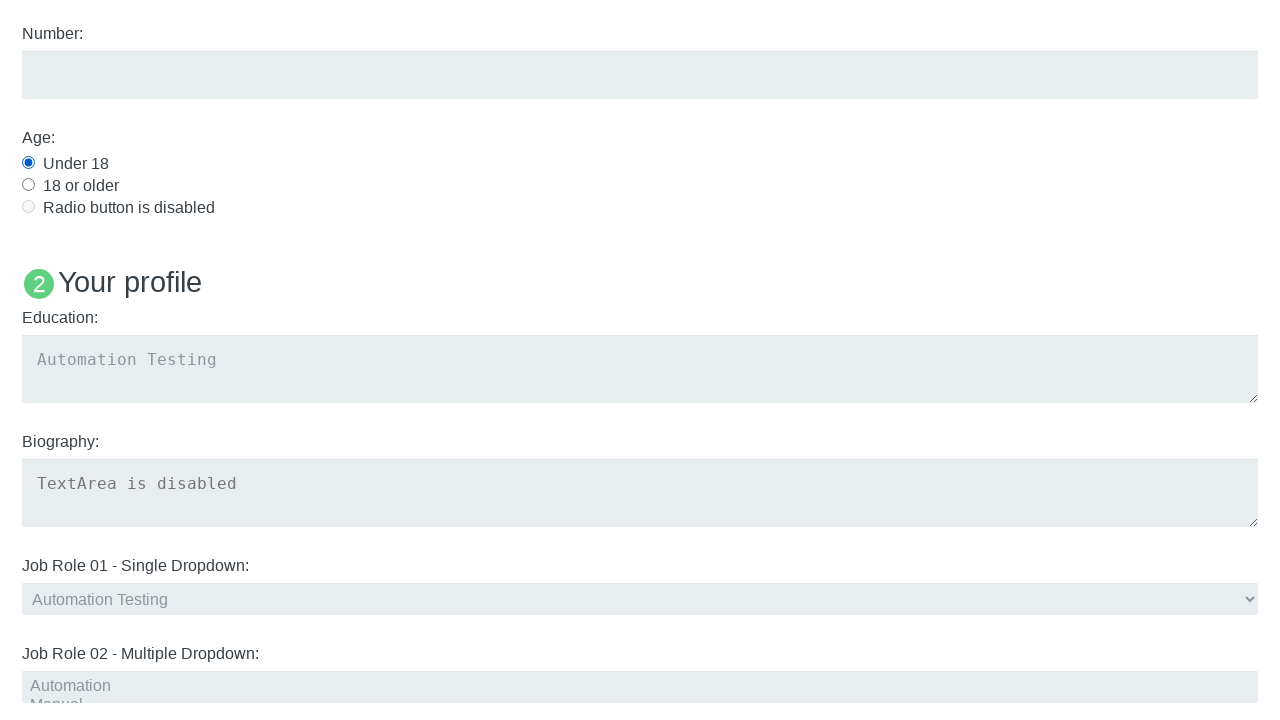